Navigates to W3Schools HTML tables page and verifies the presence of the customers table

Starting URL: https://www.w3schools.com/html/html_tables.asp

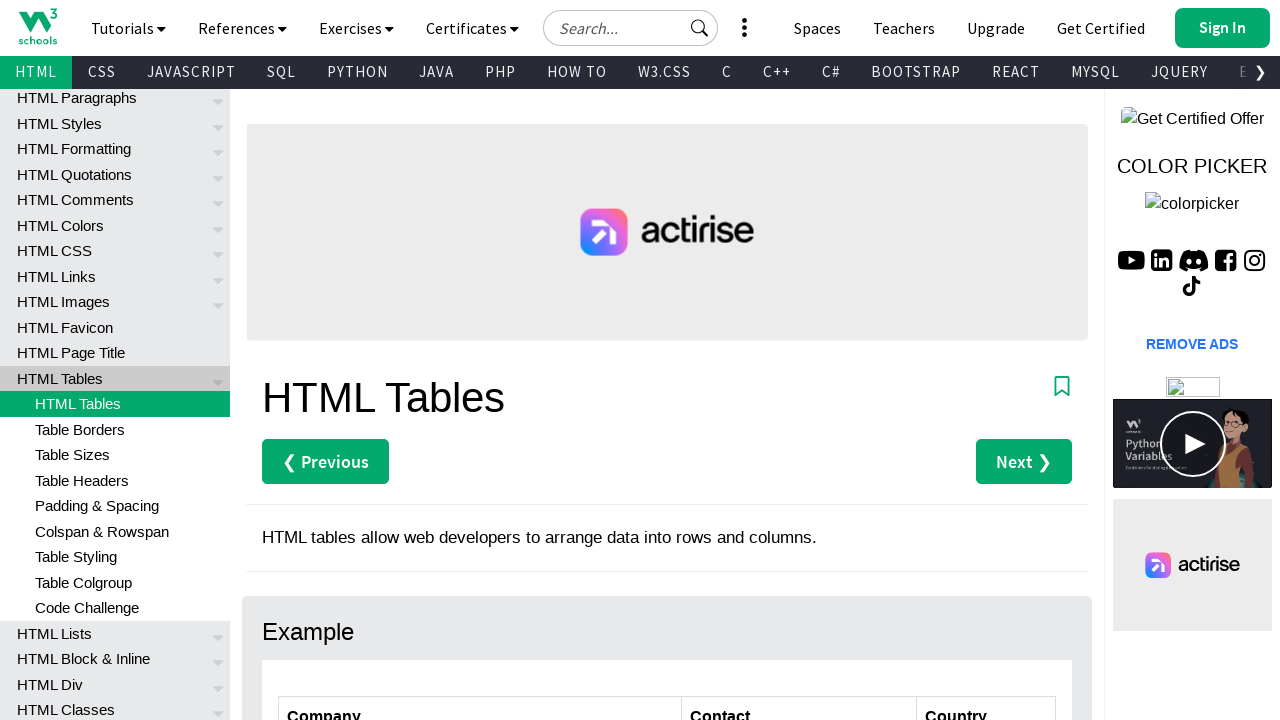

Navigated to W3Schools HTML tables page
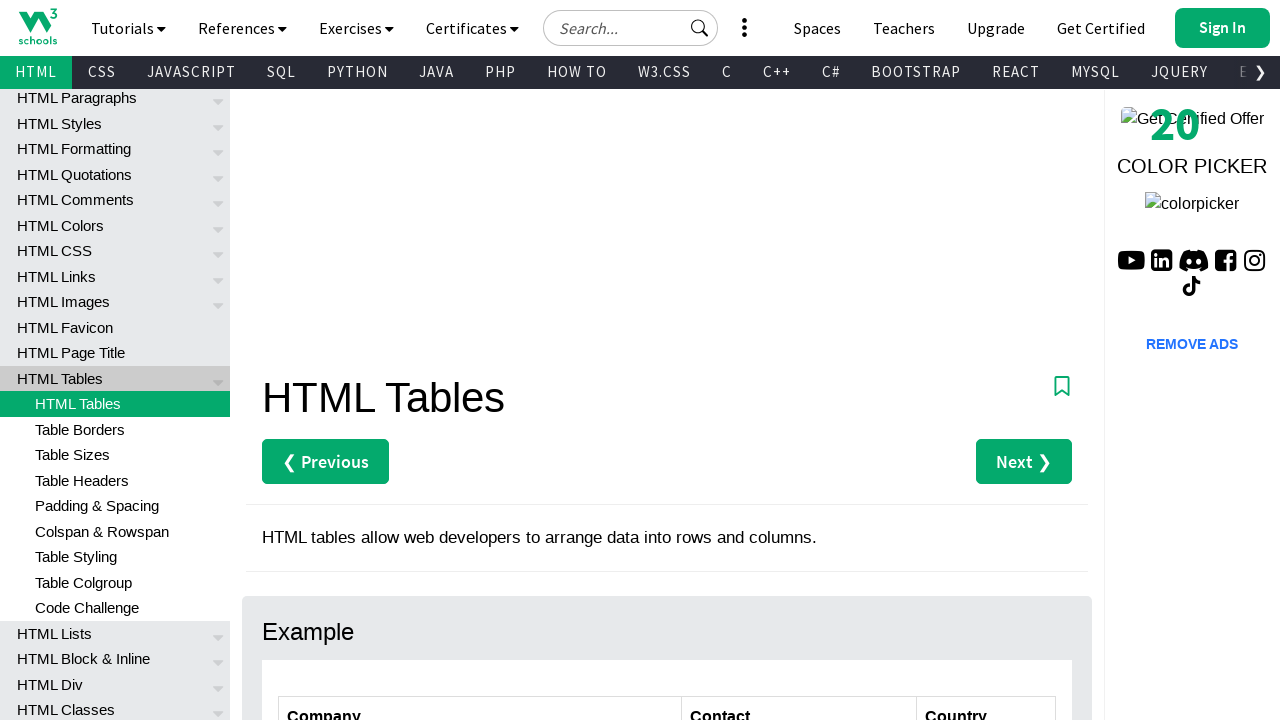

Customers table element is present on the page
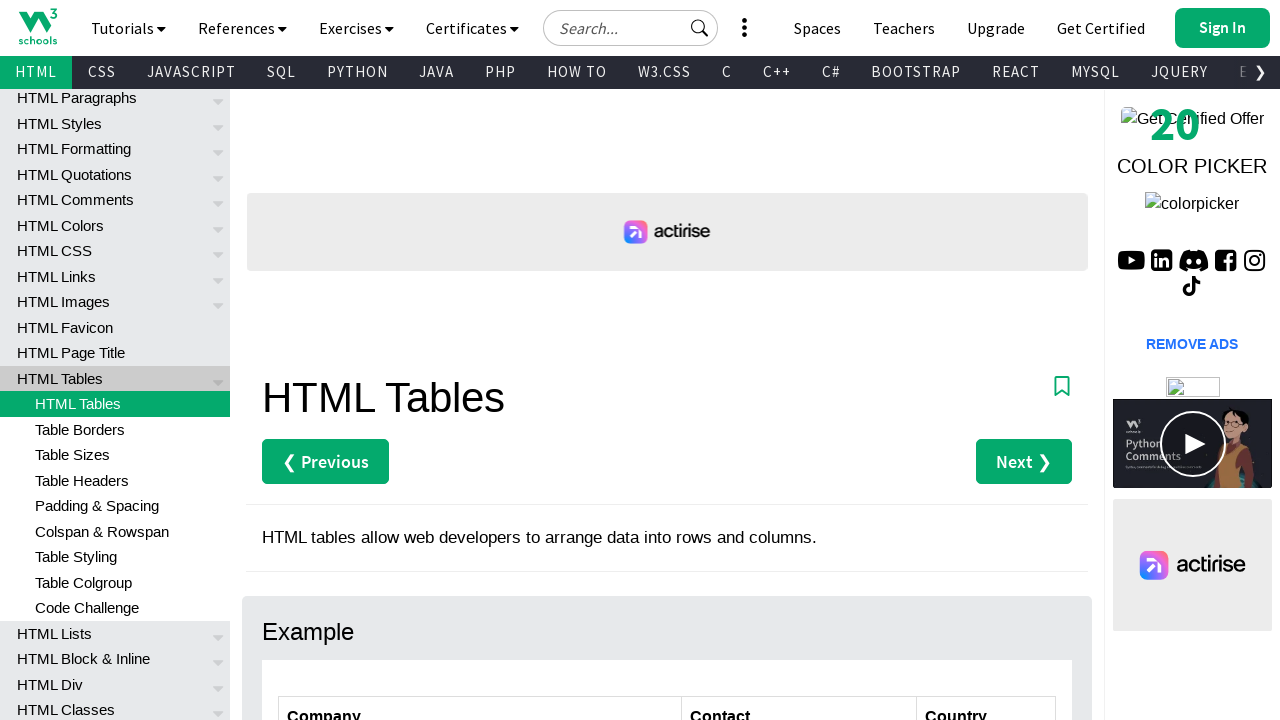

Table rows within customers table are present
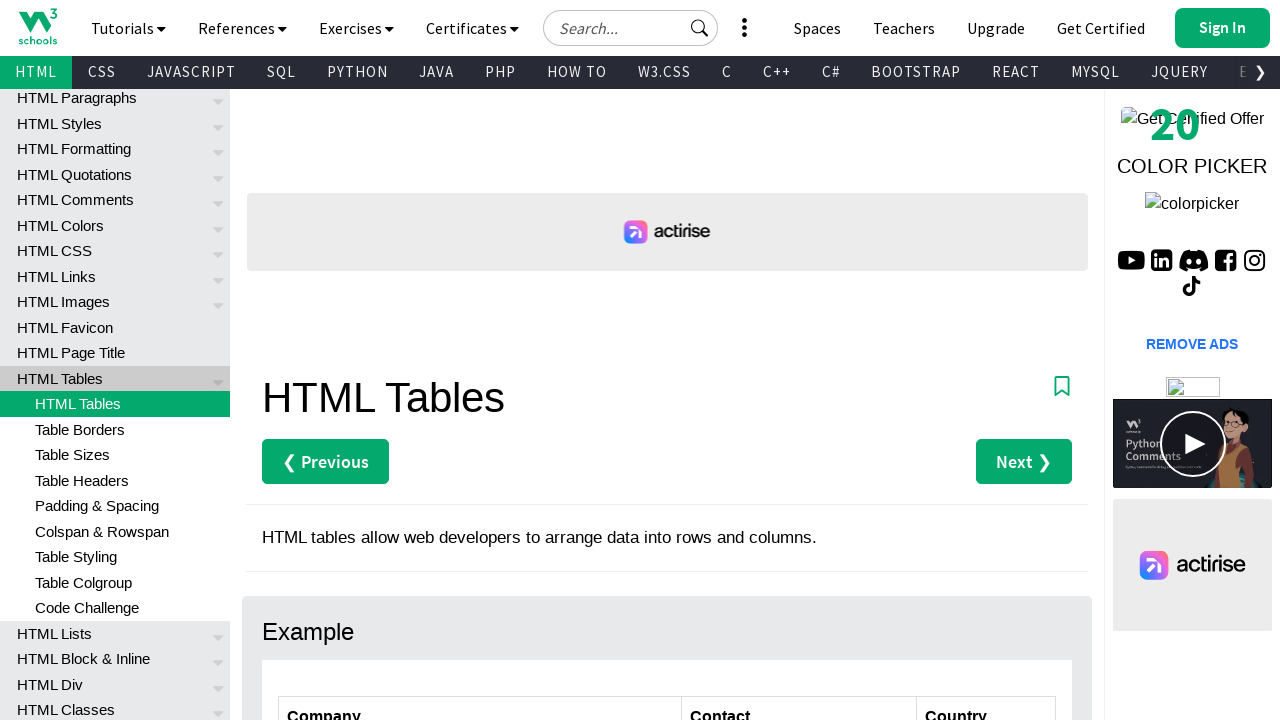

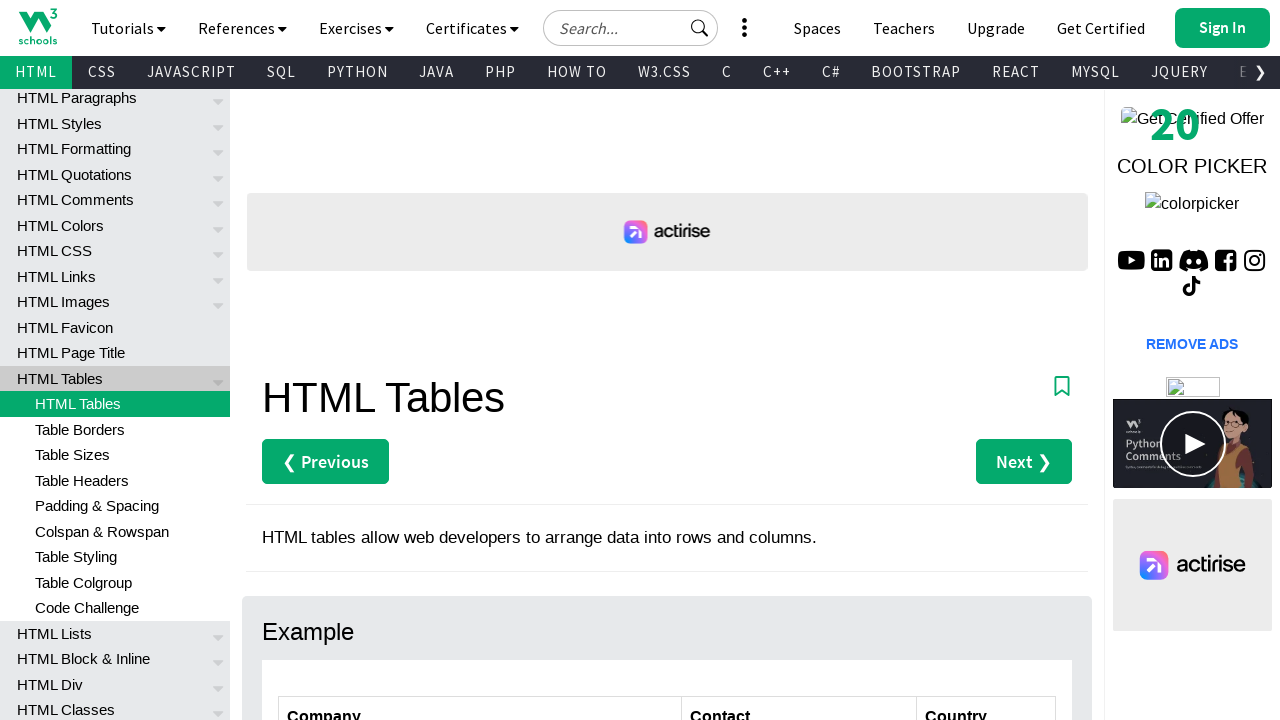